Tests a dynamic pricing page by waiting for a specific price, booking when the price reaches $100, solving a math problem, and submitting the answer

Starting URL: http://suninjuly.github.io/explicit_wait2.html

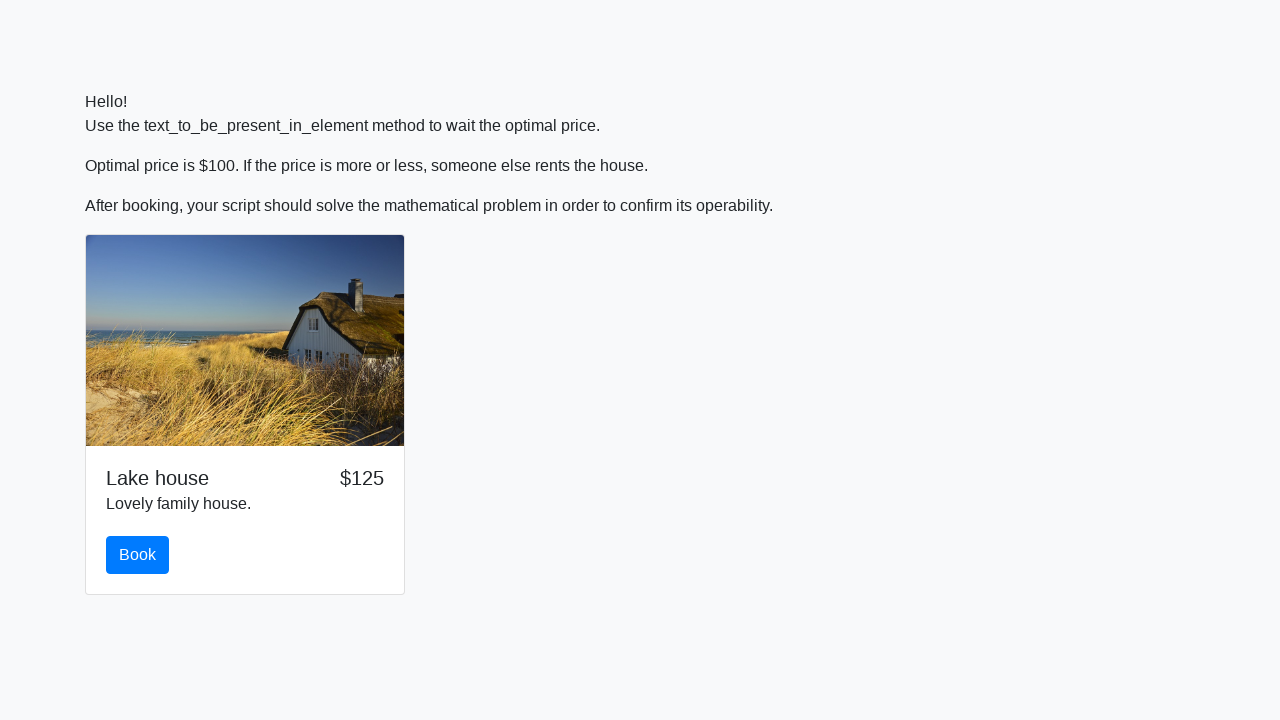

Waited for price to reach $100
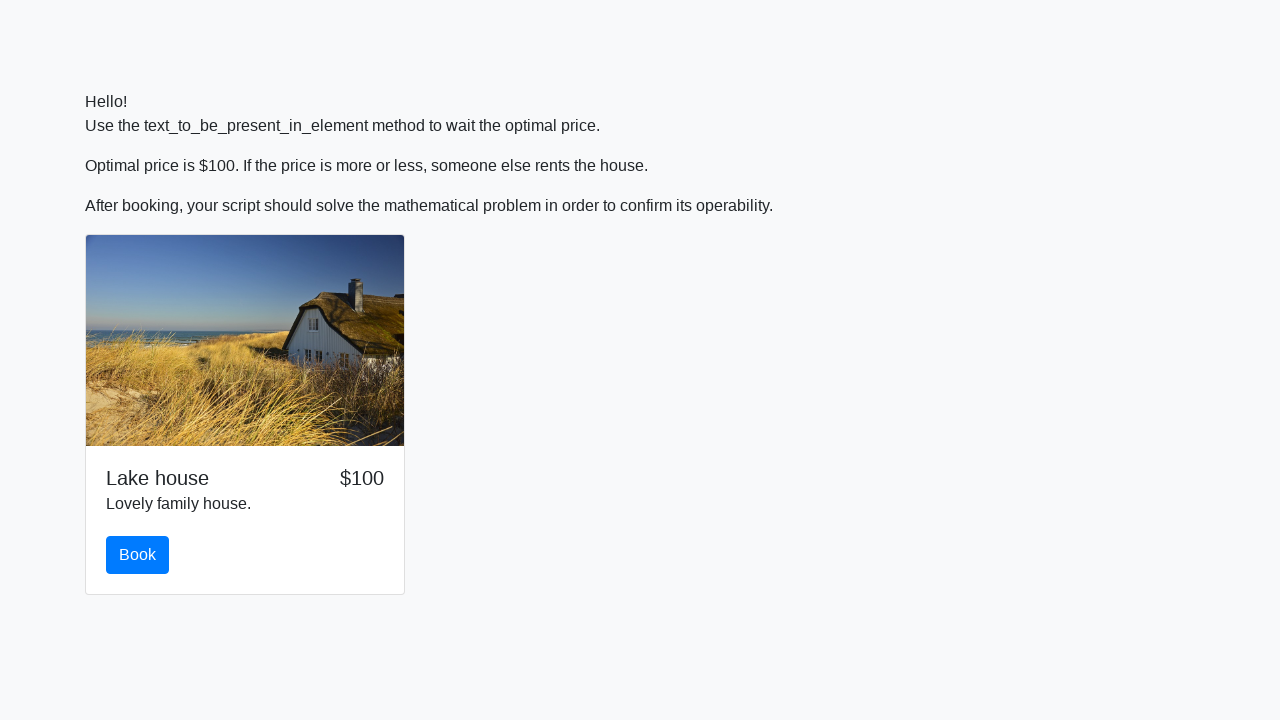

Clicked the book button at (138, 555) on #book
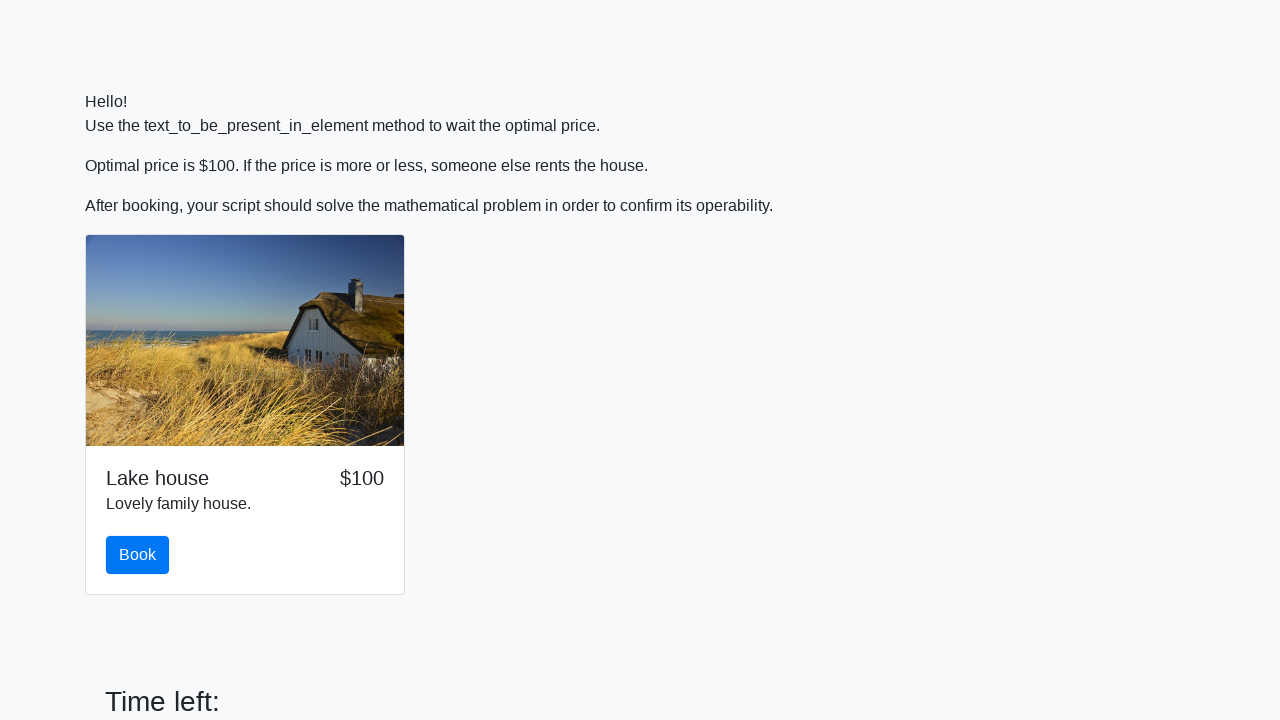

Retrieved the input value for calculation
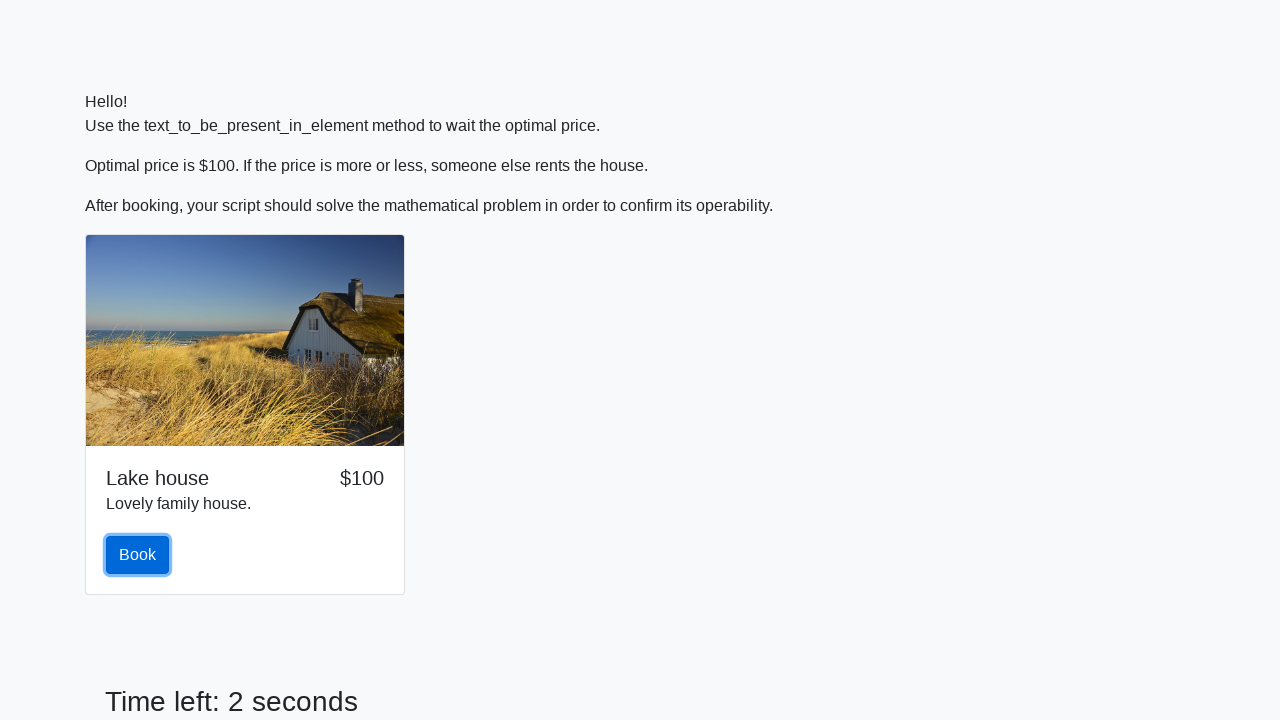

Calculated the answer: 1.9891204283703383
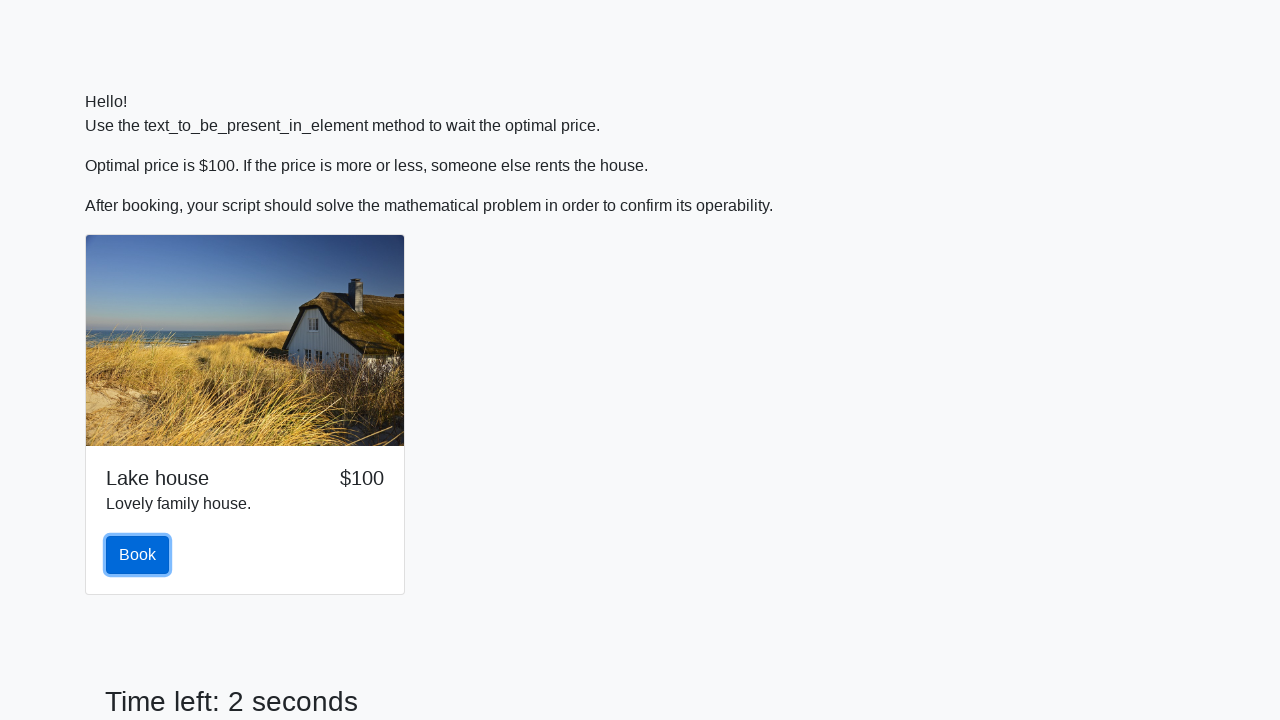

Filled in the calculated answer on #answer
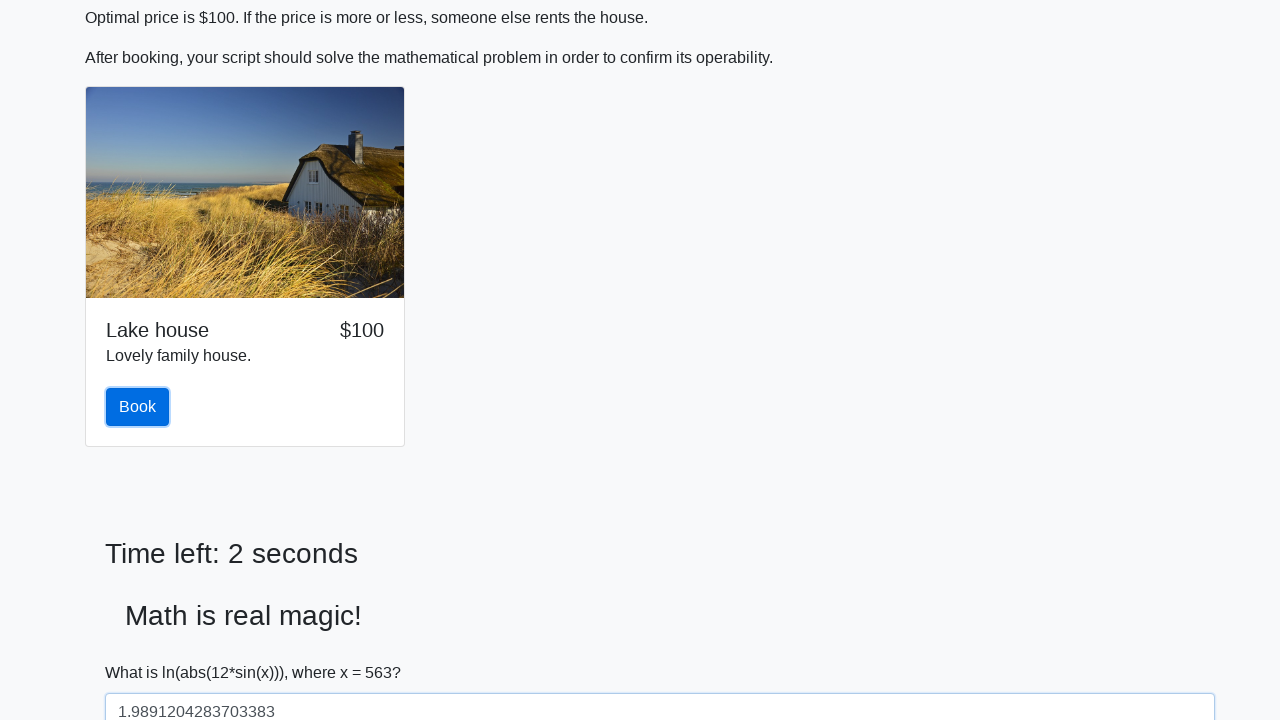

Clicked the solve button to submit the answer at (143, 651) on #solve
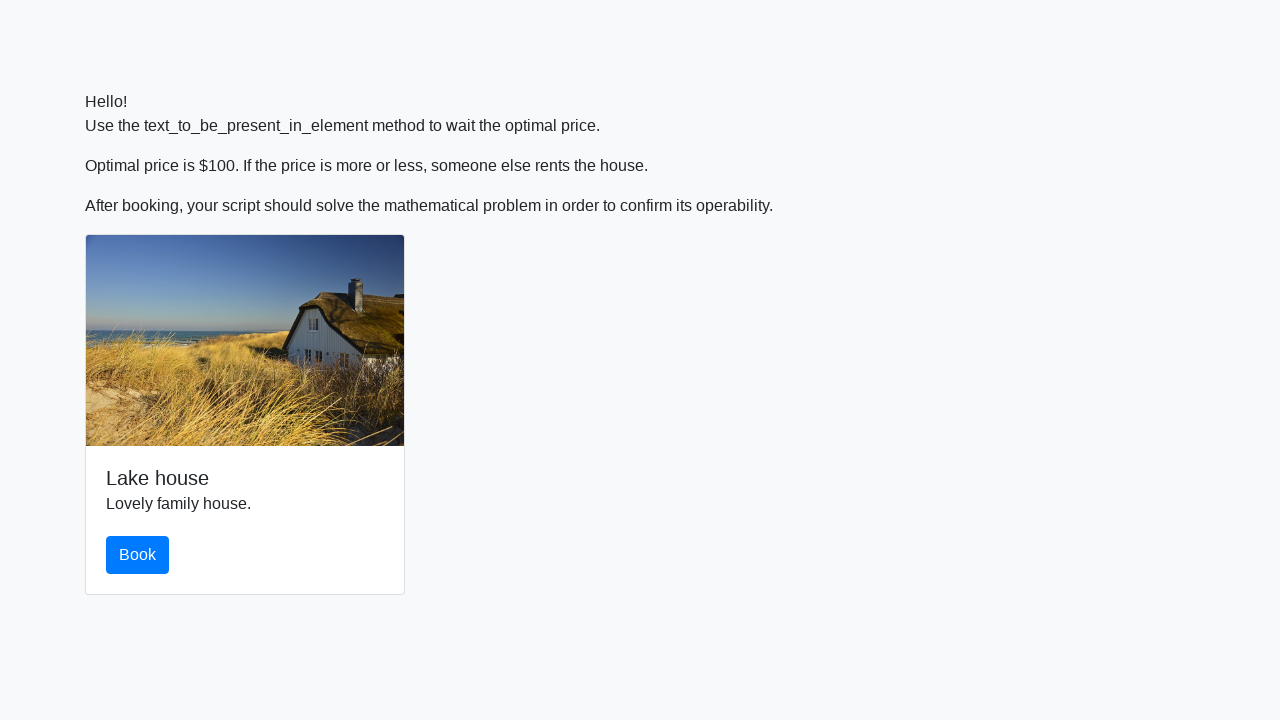

Set up alert handler to accept dialog
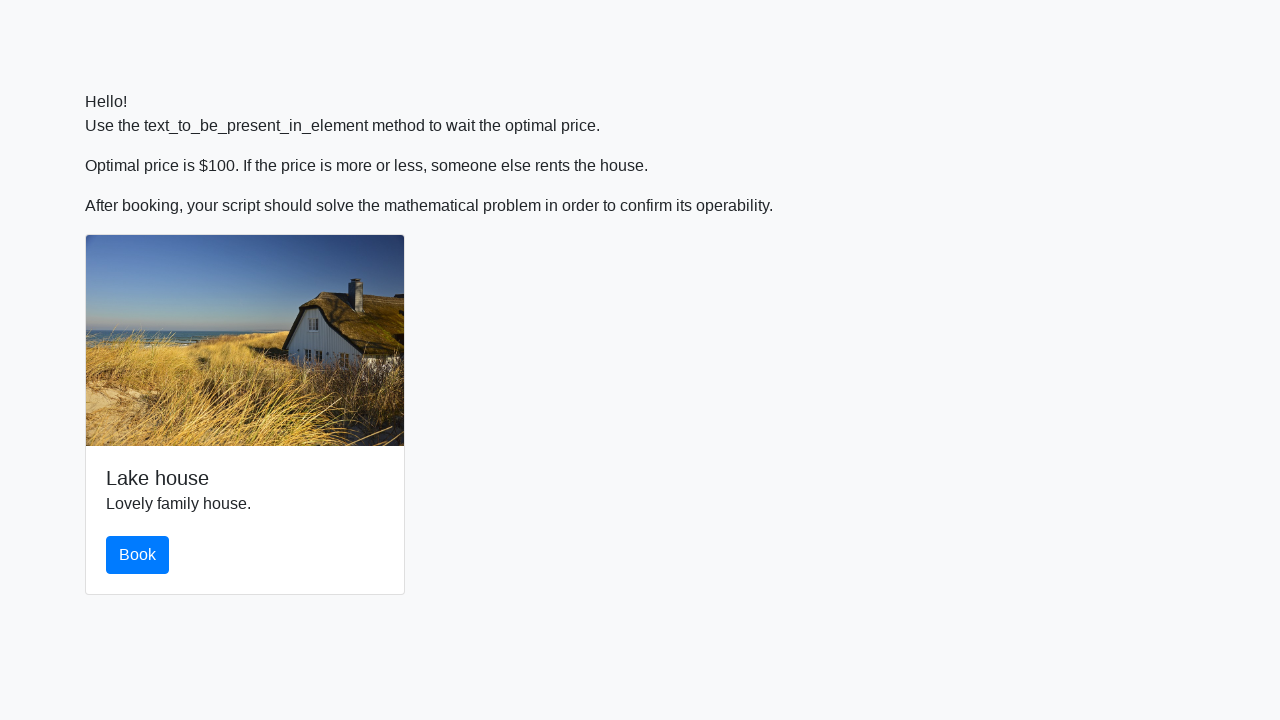

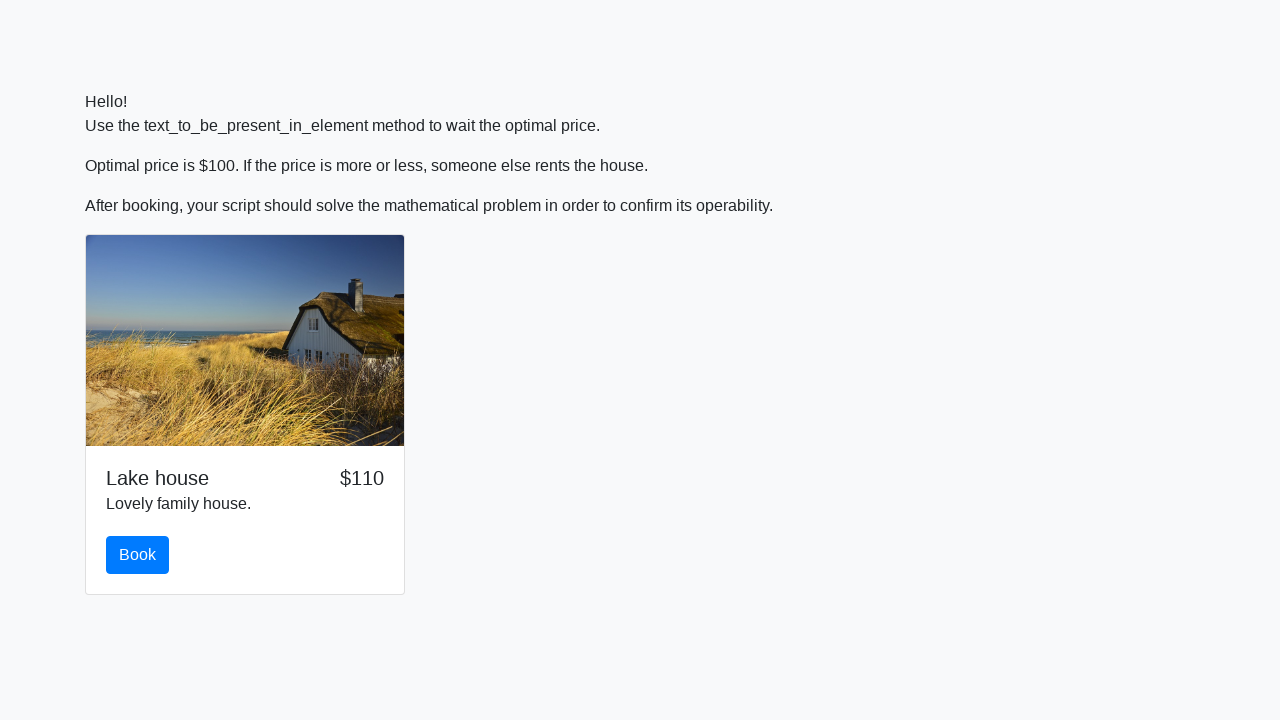